Tests radio button handling by clicking the "Hockey" radio button and verifying it becomes selected

Starting URL: https://practice.cydeo.com/radio_buttons

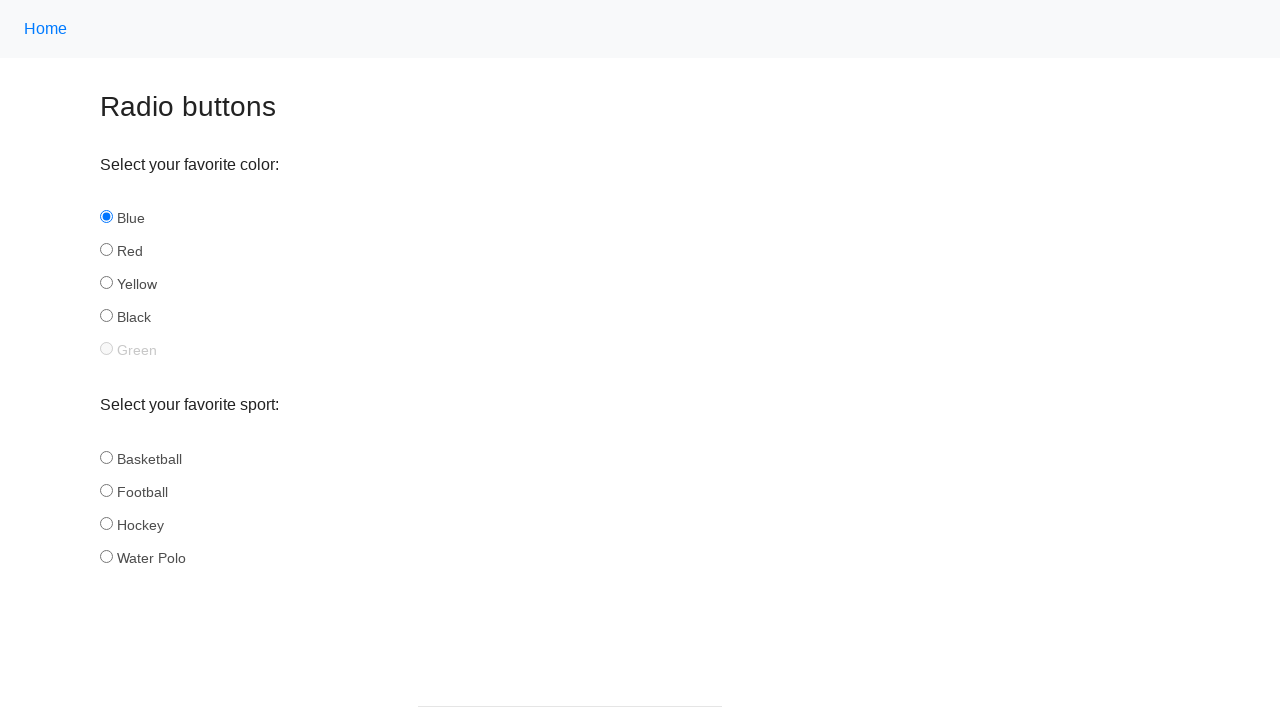

Clicked the Hockey radio button at (106, 523) on xpath=//input[@id='hockey']
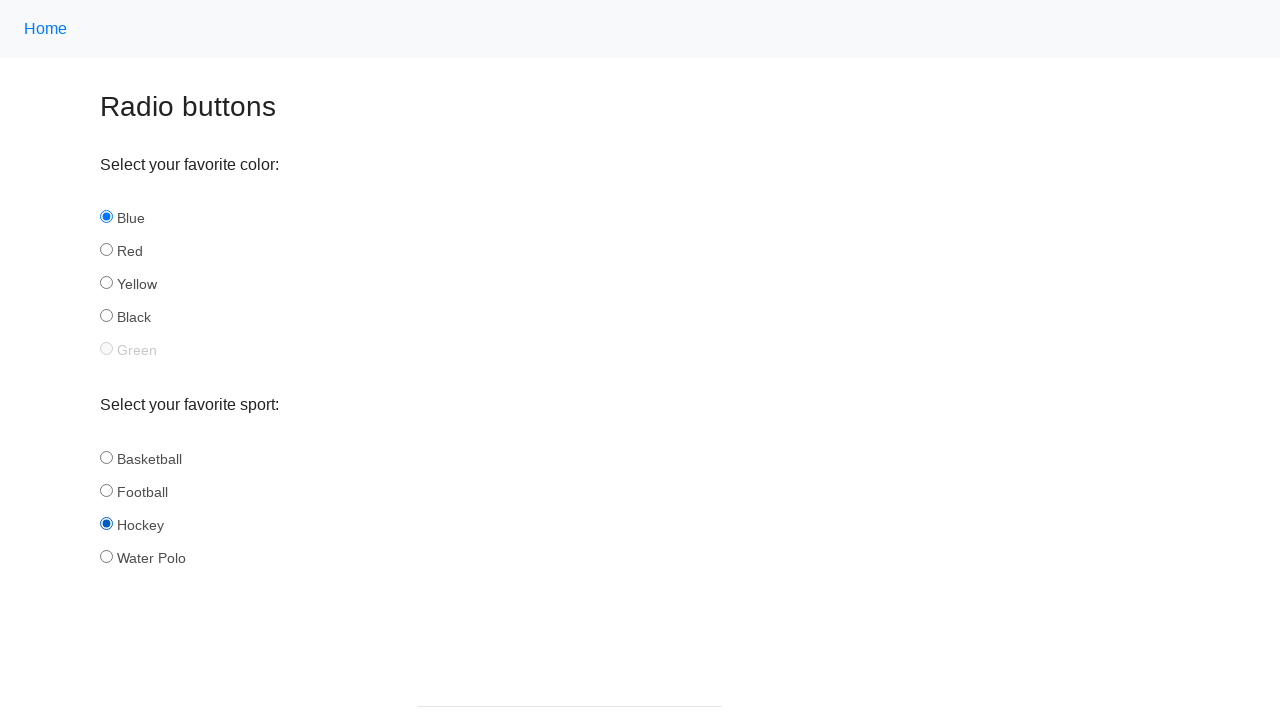

Located the Hockey radio button element
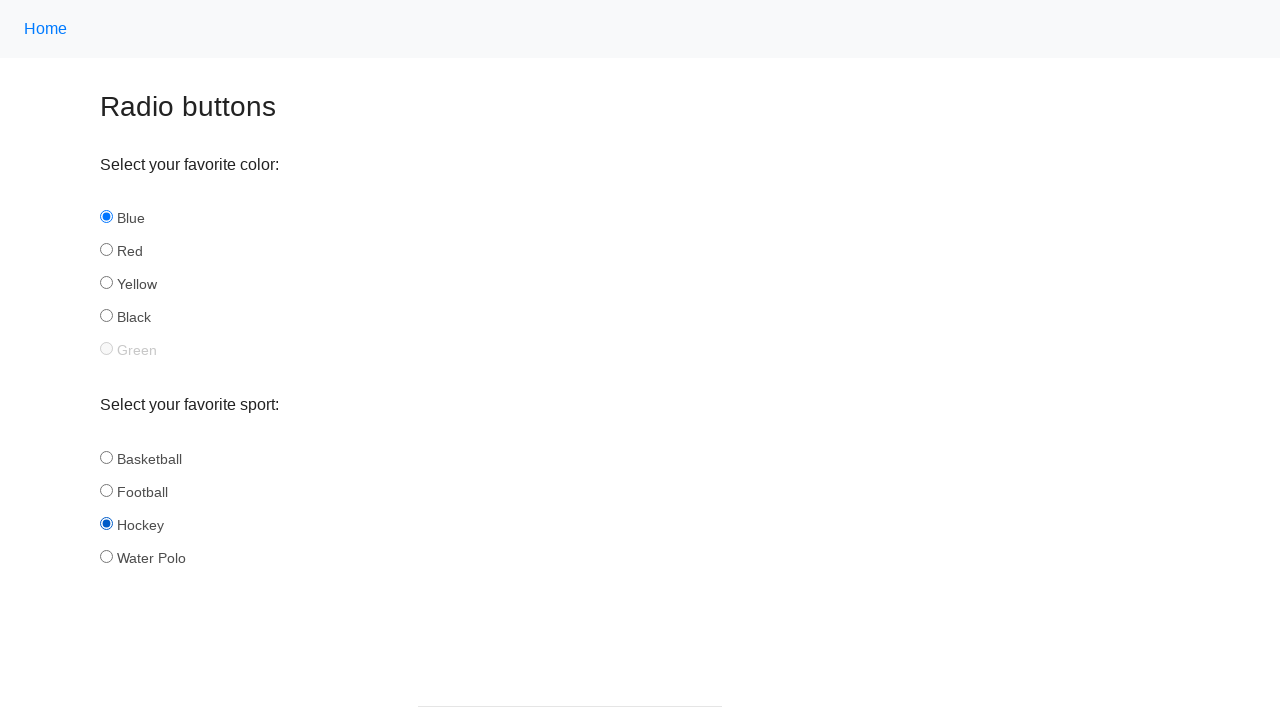

Verified that Hockey radio button is selected
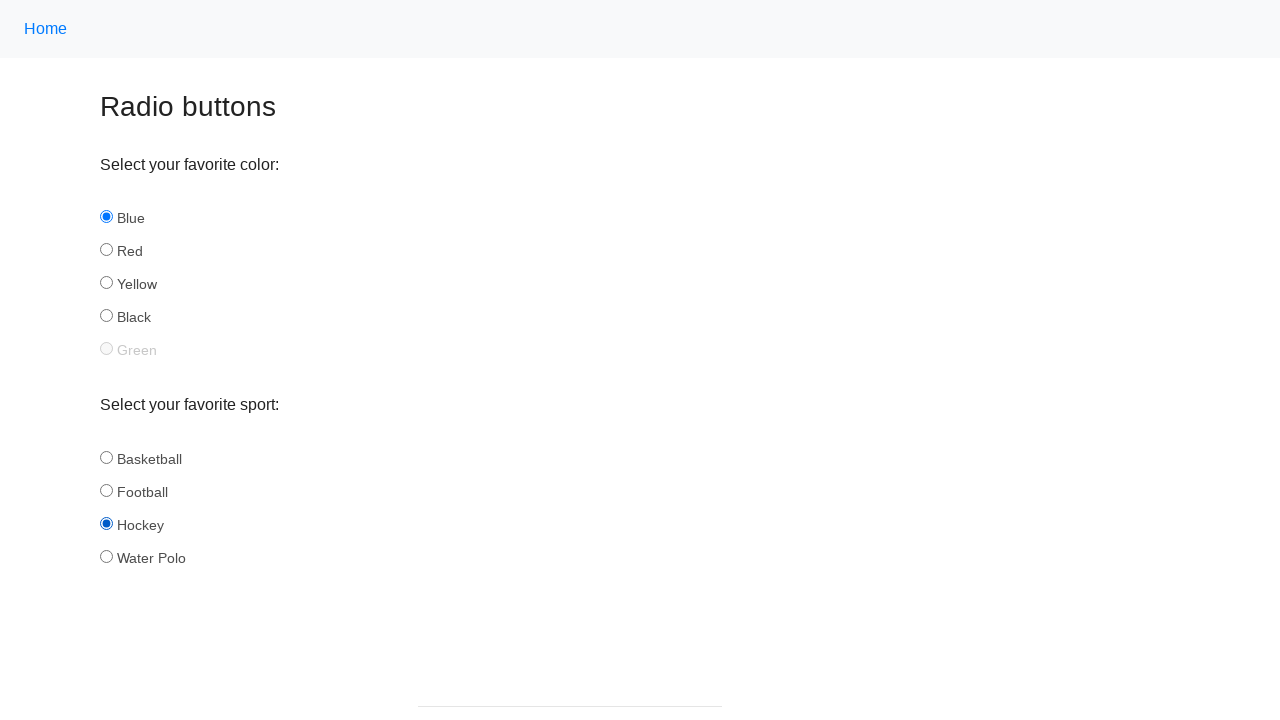

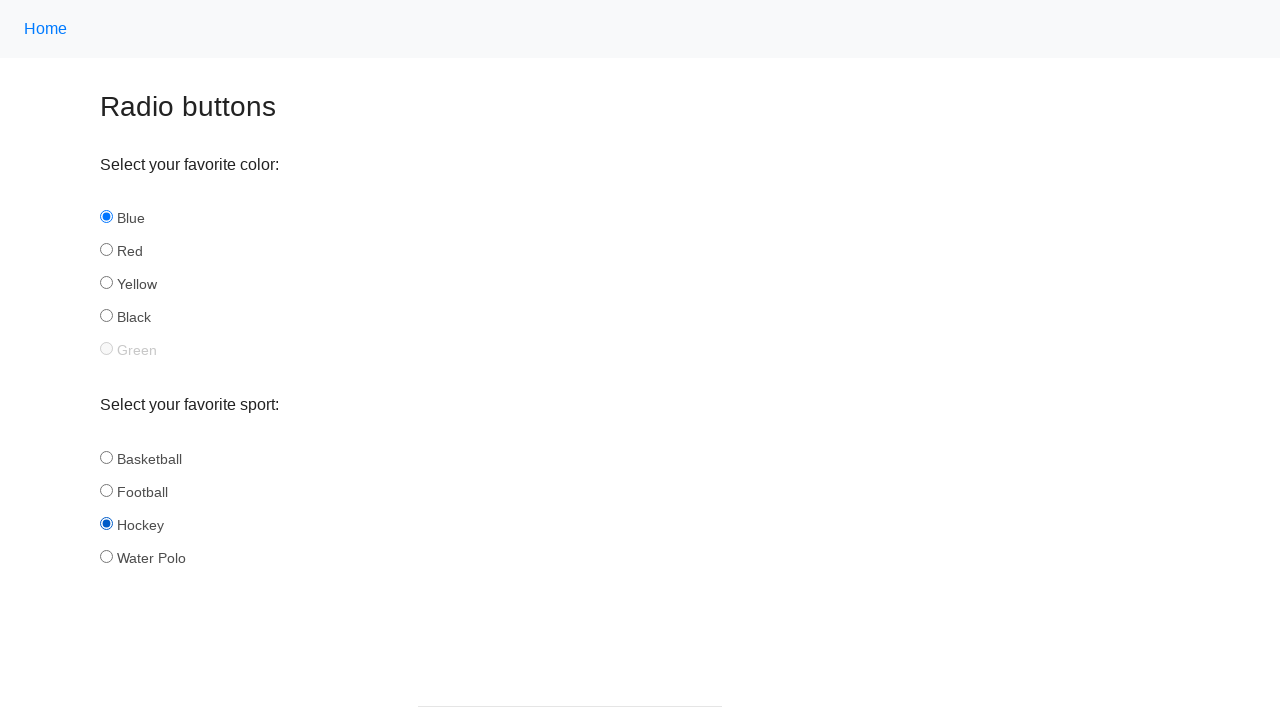